Tests login form validation with invalid email format

Starting URL: https://codility-frontend-prod.s3.amazonaws.com/media/task_static/qa_login_page/9a83bda125cd7398f9f482a3d6d45ea4/static/attachments/reference_page.html

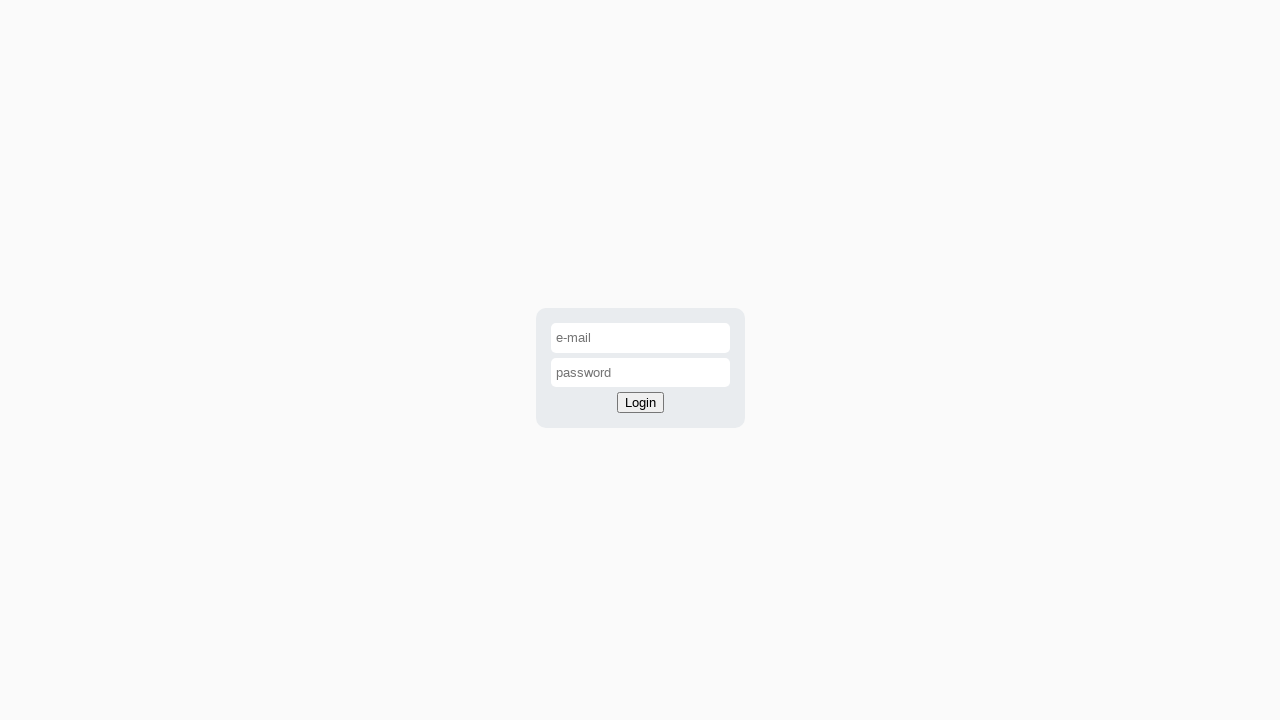

Filled email input with invalid format 'colility.com' on //*[@id='email-input']
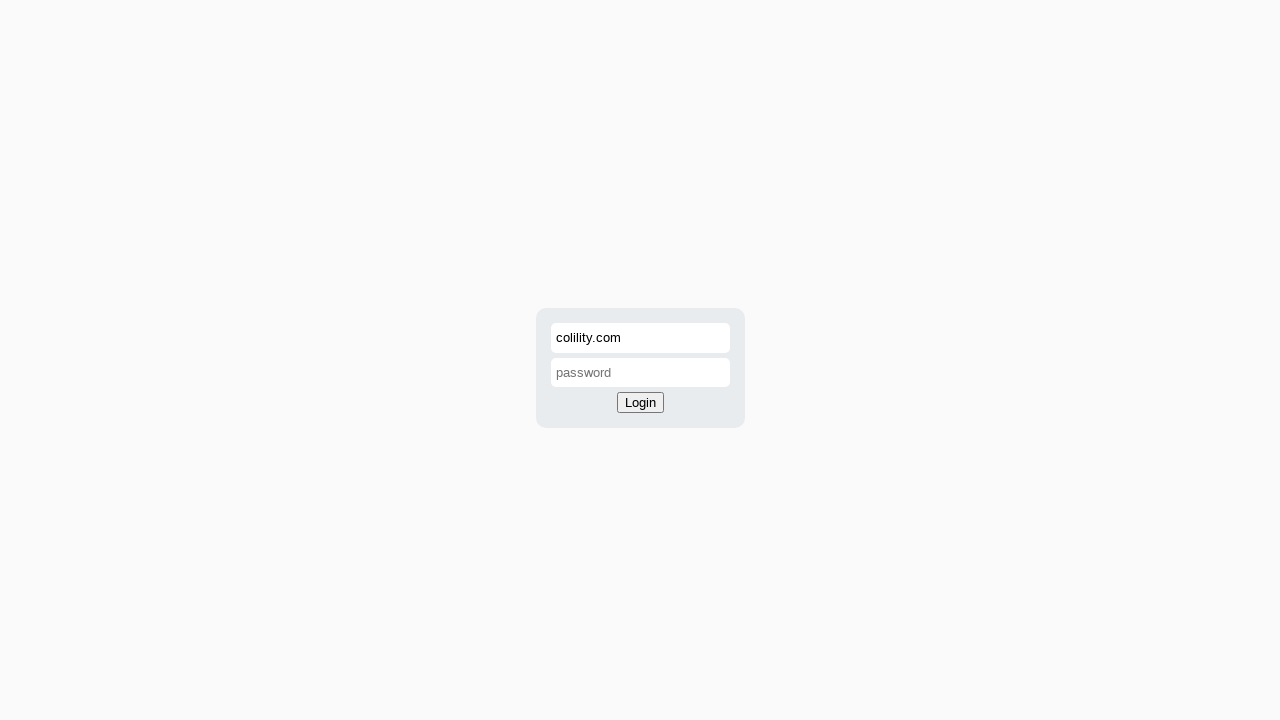

Filled password input with 'password' on #password-input
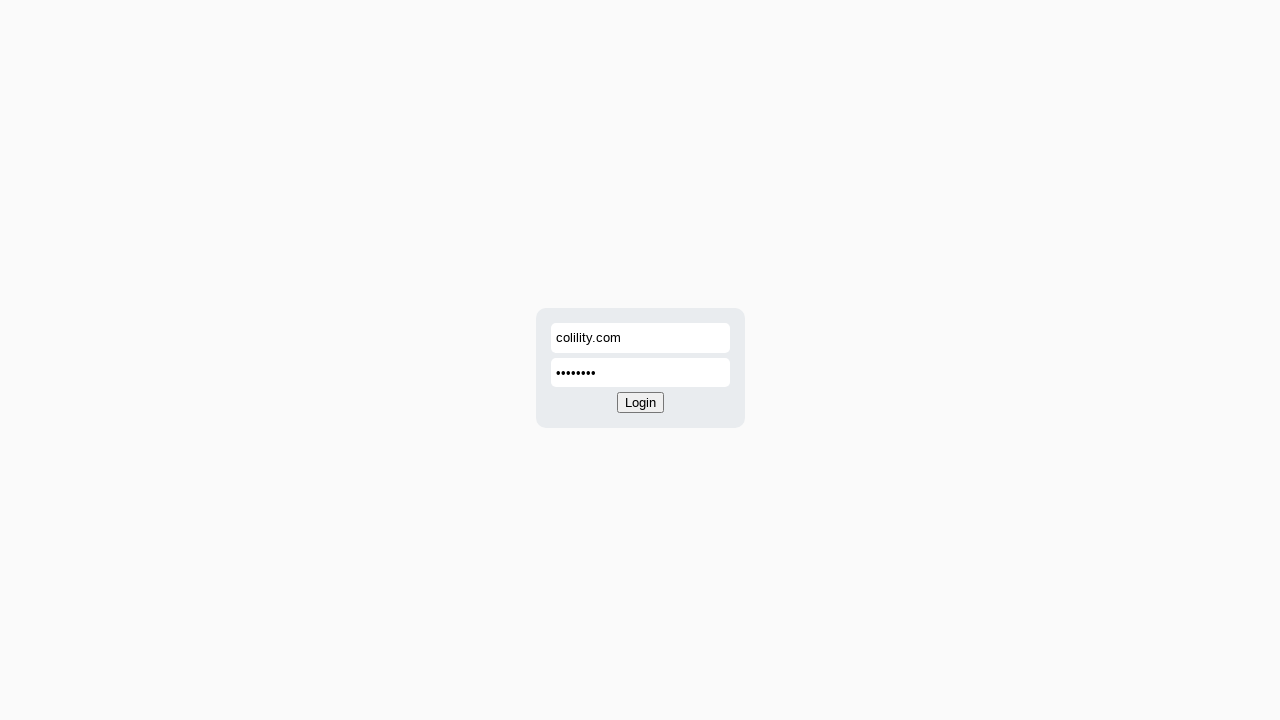

Clicked login button at (640, 403) on #login-button
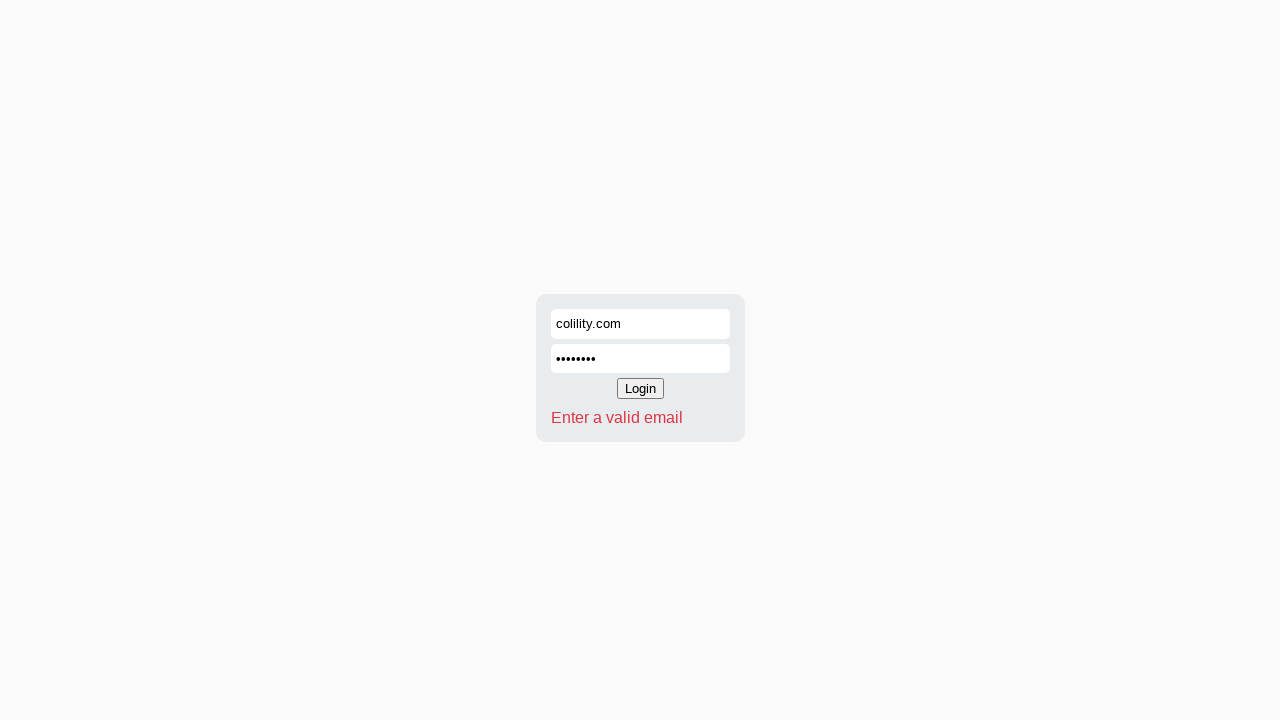

Retrieved error message from validation
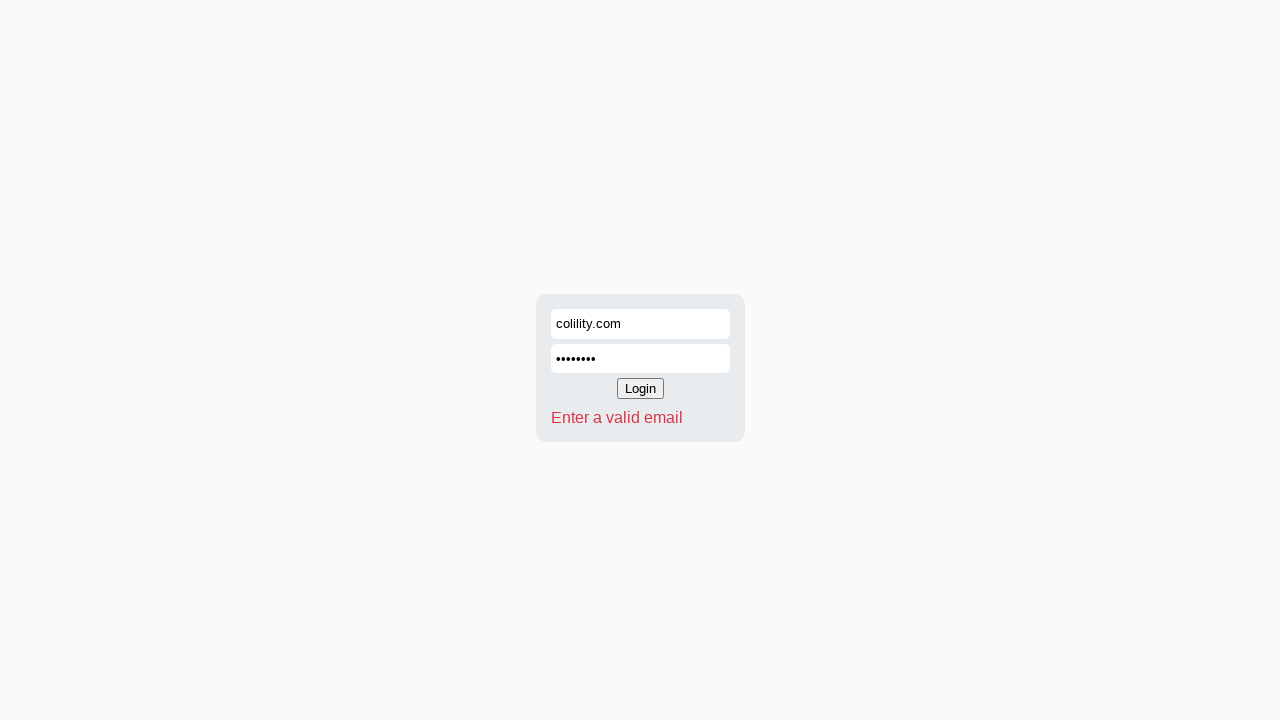

Asserted error message matches expected validation text
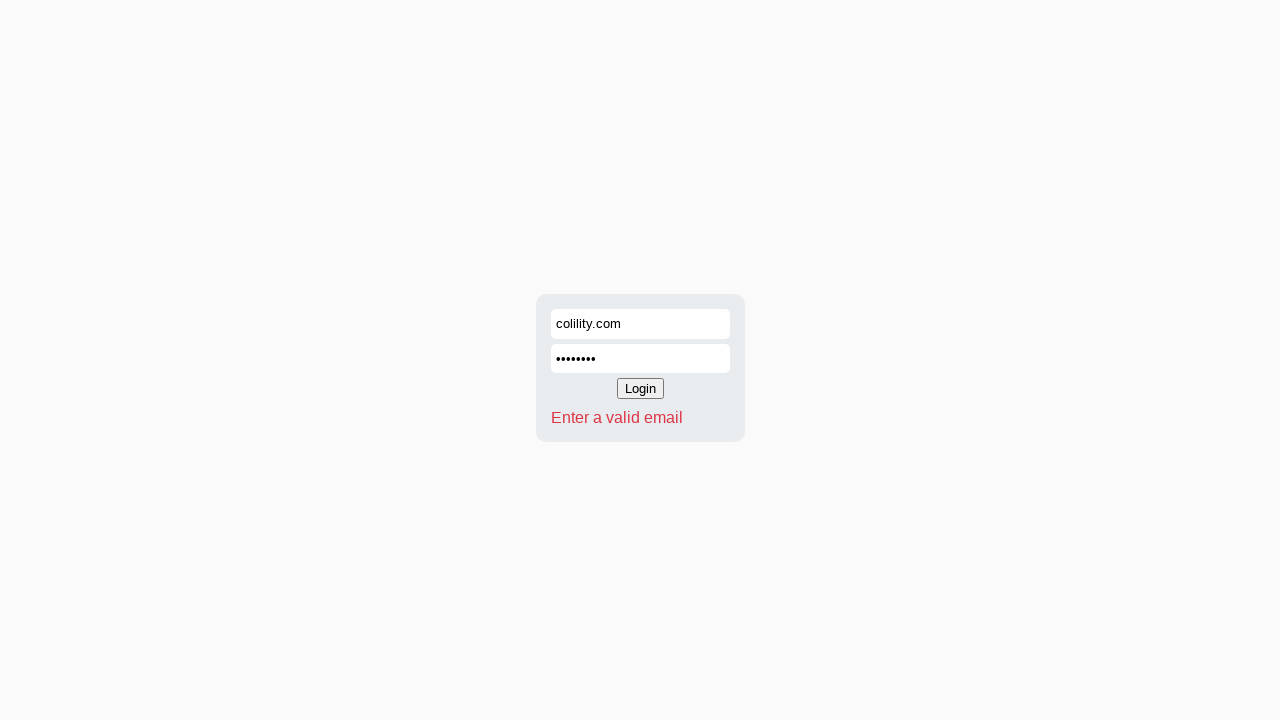

Printed error message: Enter a valid email
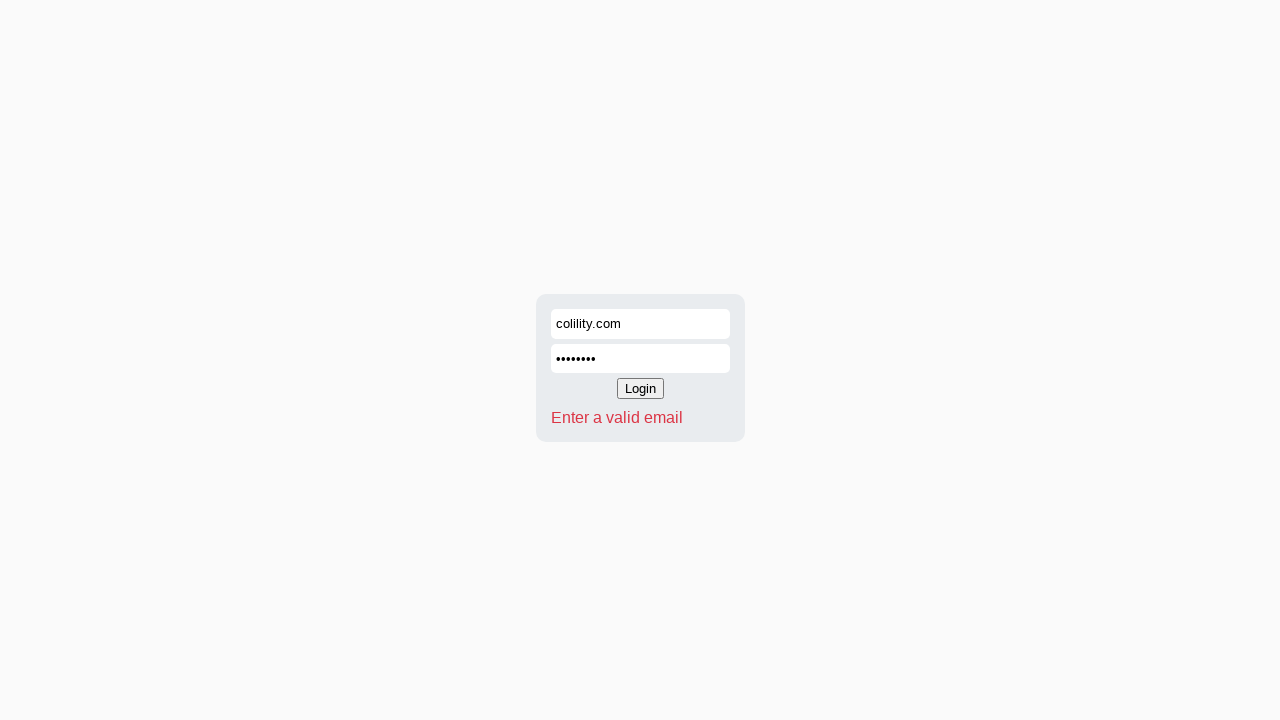

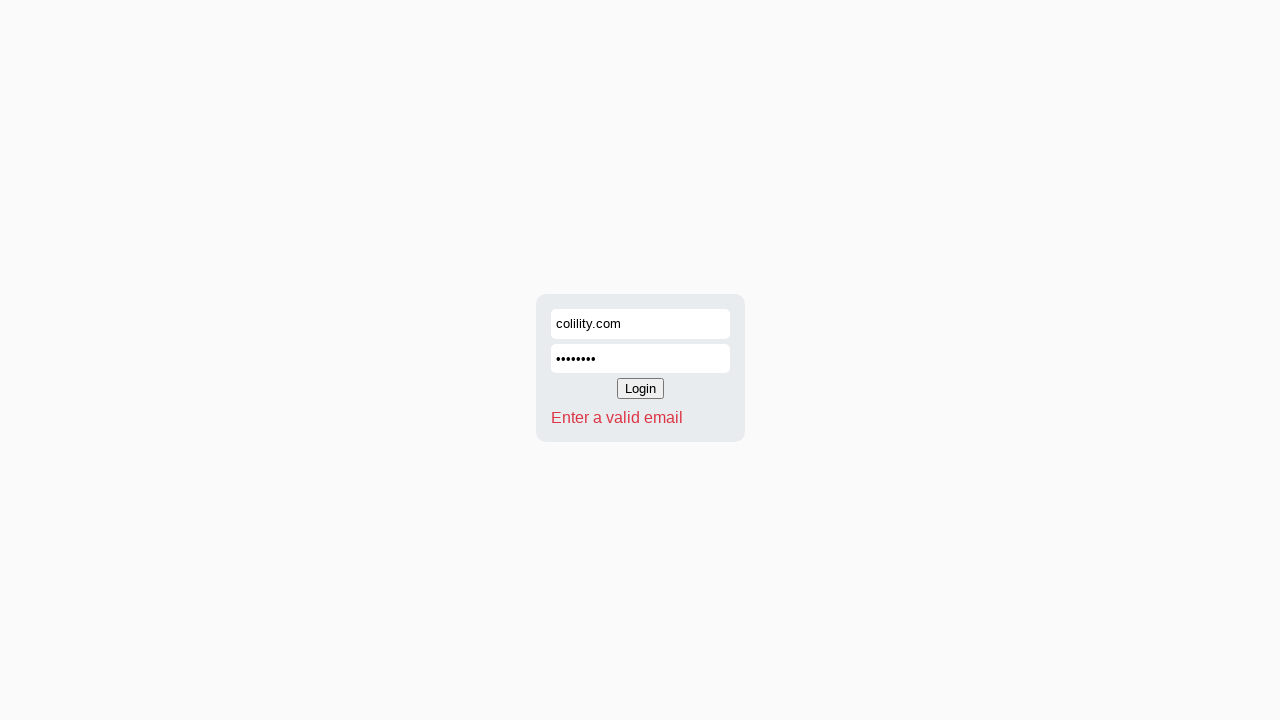